Tests TimeoutException by clicking a radio button and waiting for an alert that never appears

Starting URL: https://demoqa.com/radio-button

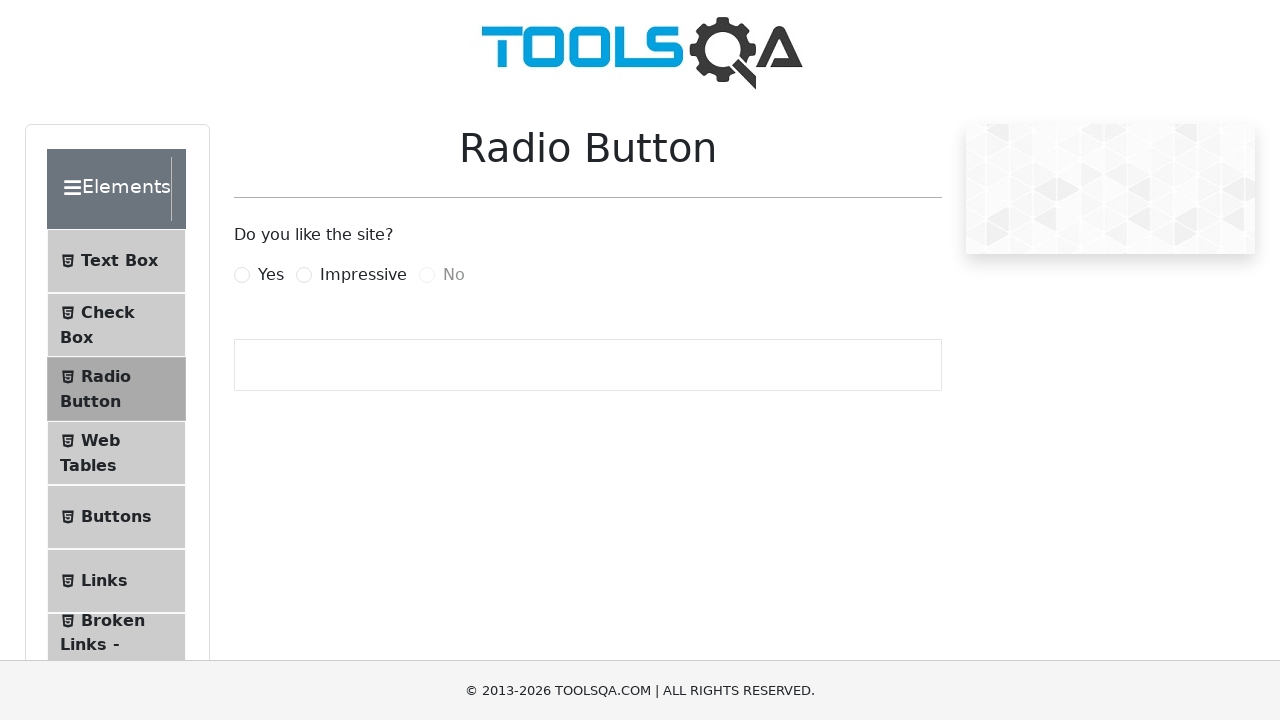

Clicked the 'Yes' radio button at (242, 275) on #yesRadio
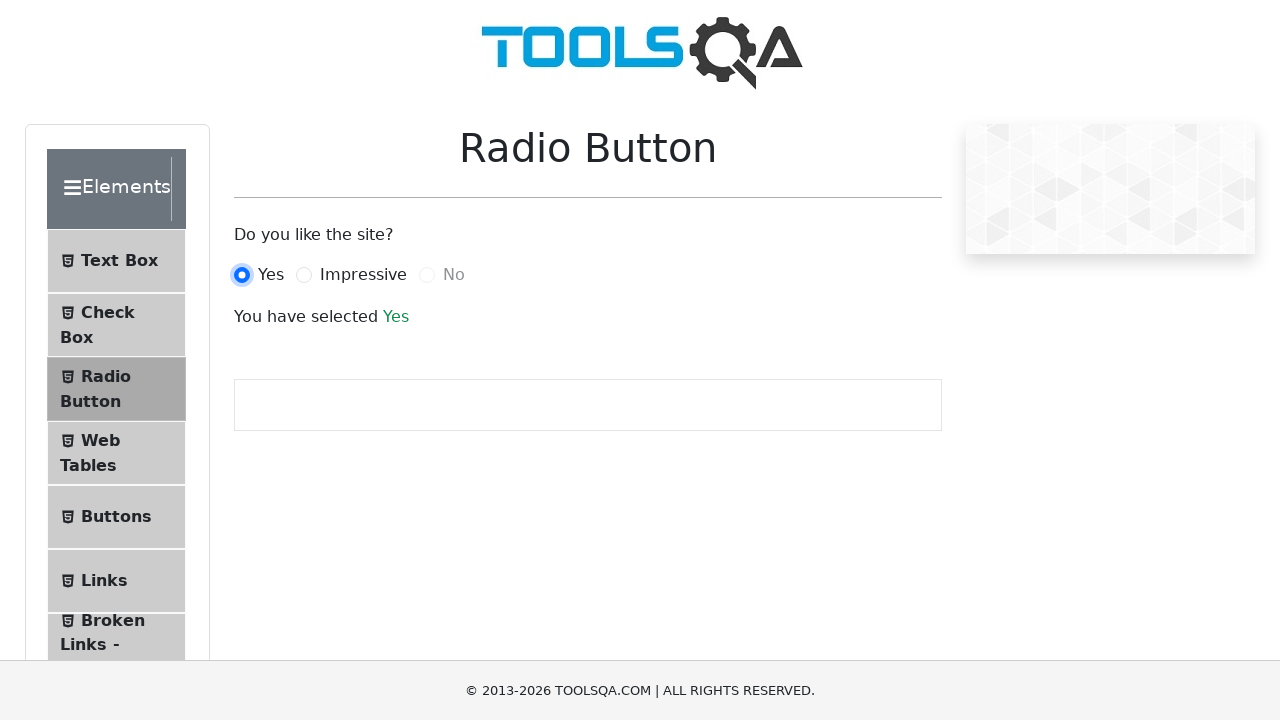

TimeoutException occurred - alert did not appear within 5000ms as expected
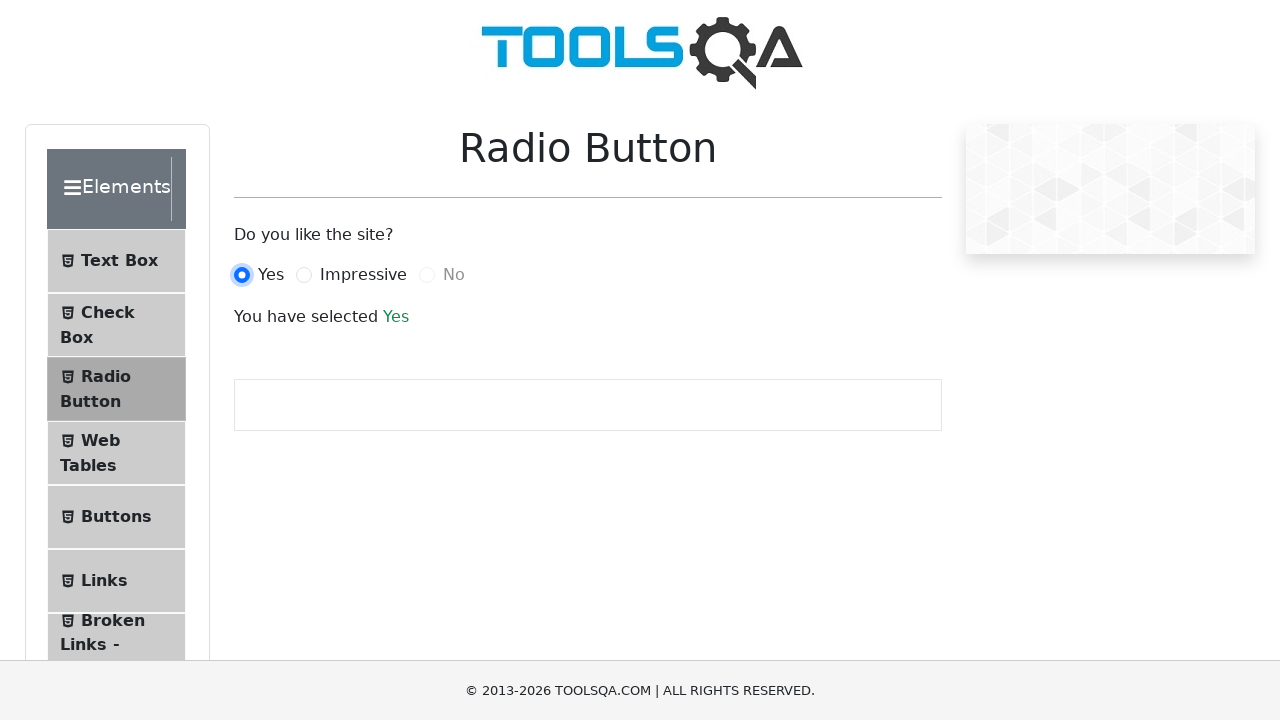

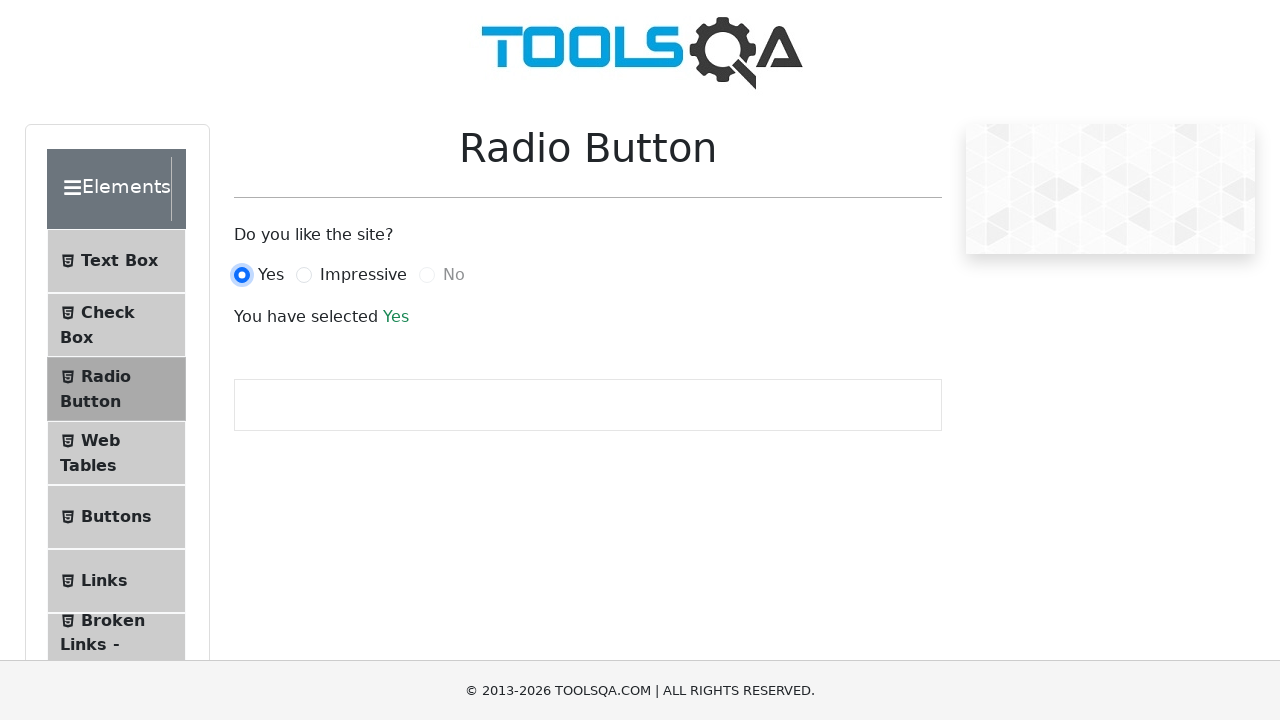